Tests basic browser navigation by loading Etsy's homepage and then navigating back to the previous page using the browser's back functionality.

Starting URL: https://www.etsy.com

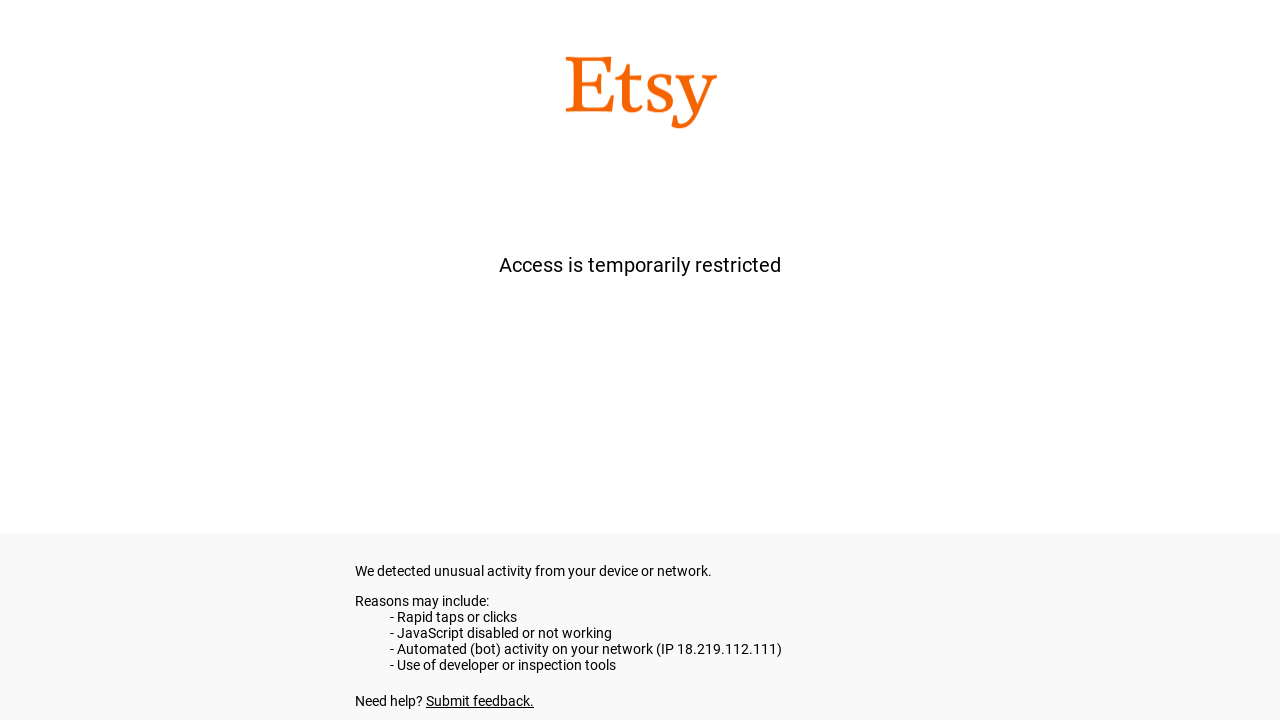

Etsy homepage loaded and DOM content ready
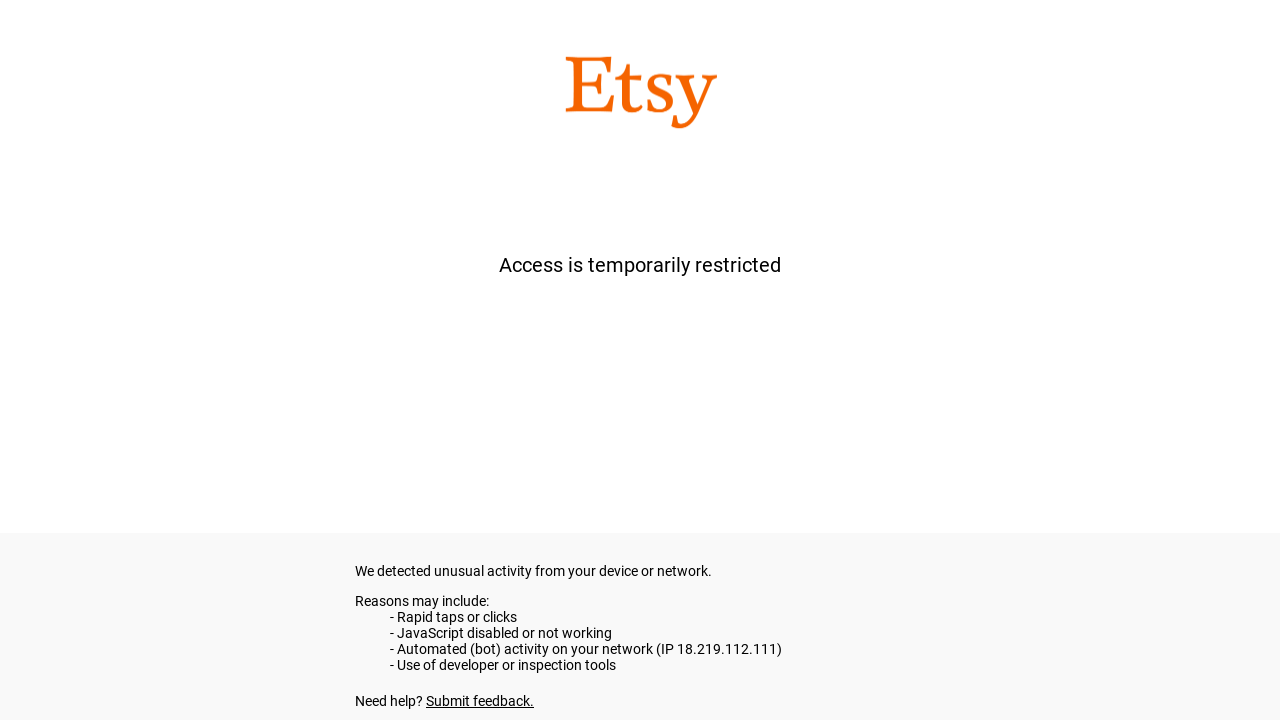

Navigated back to previous page using browser back button
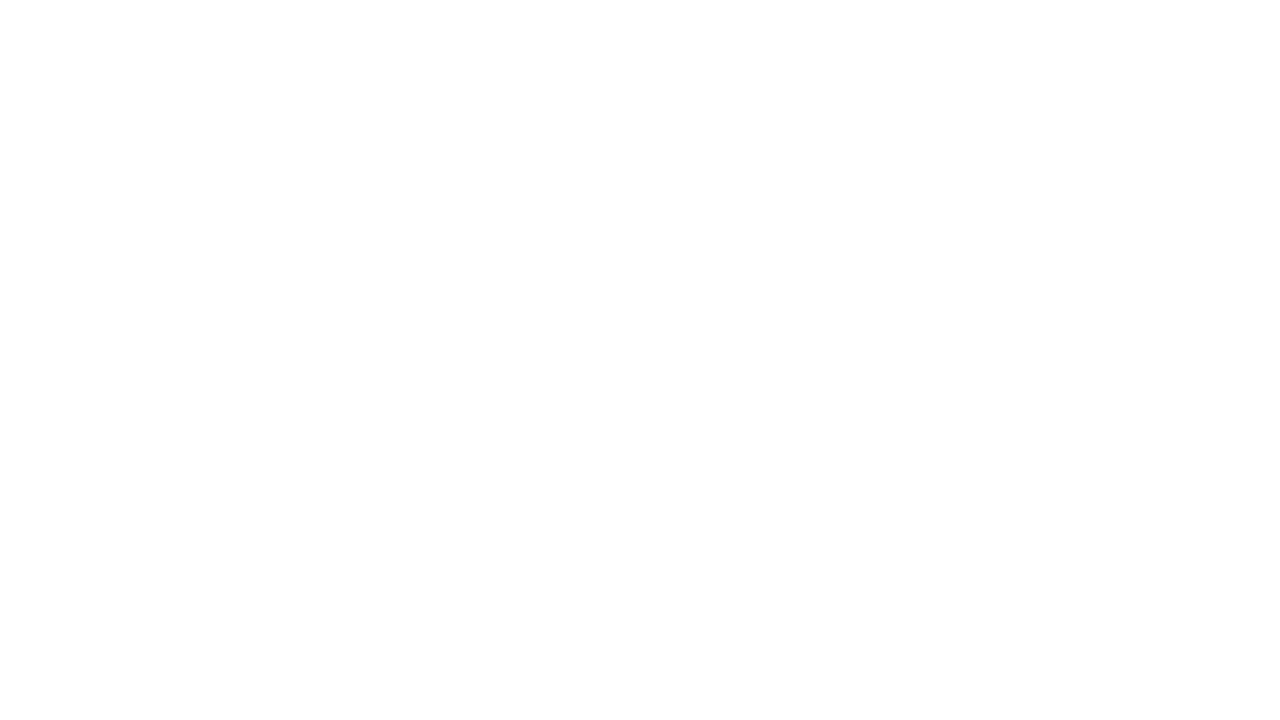

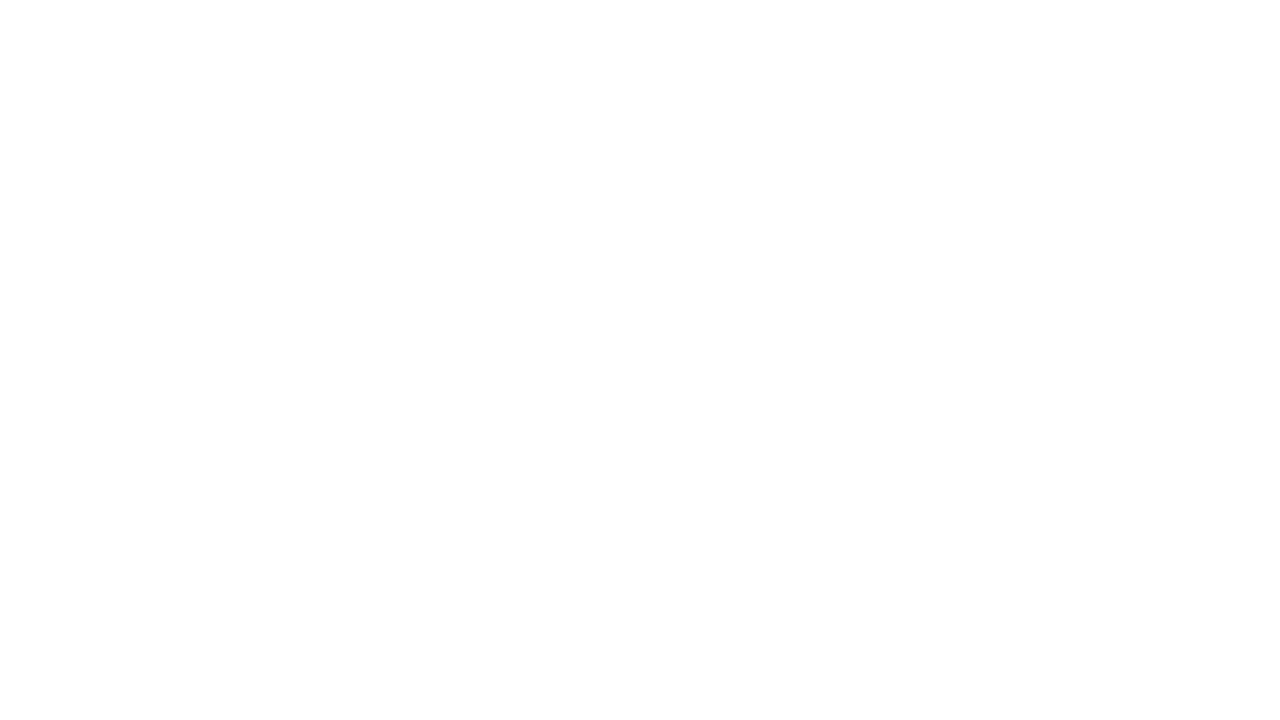